Tests the dynamic controls page by verifying a textbox is initially disabled, clicking the Enable button, waiting for it to become enabled, and verifying the success message appears.

Starting URL: https://the-internet.herokuapp.com/dynamic_controls

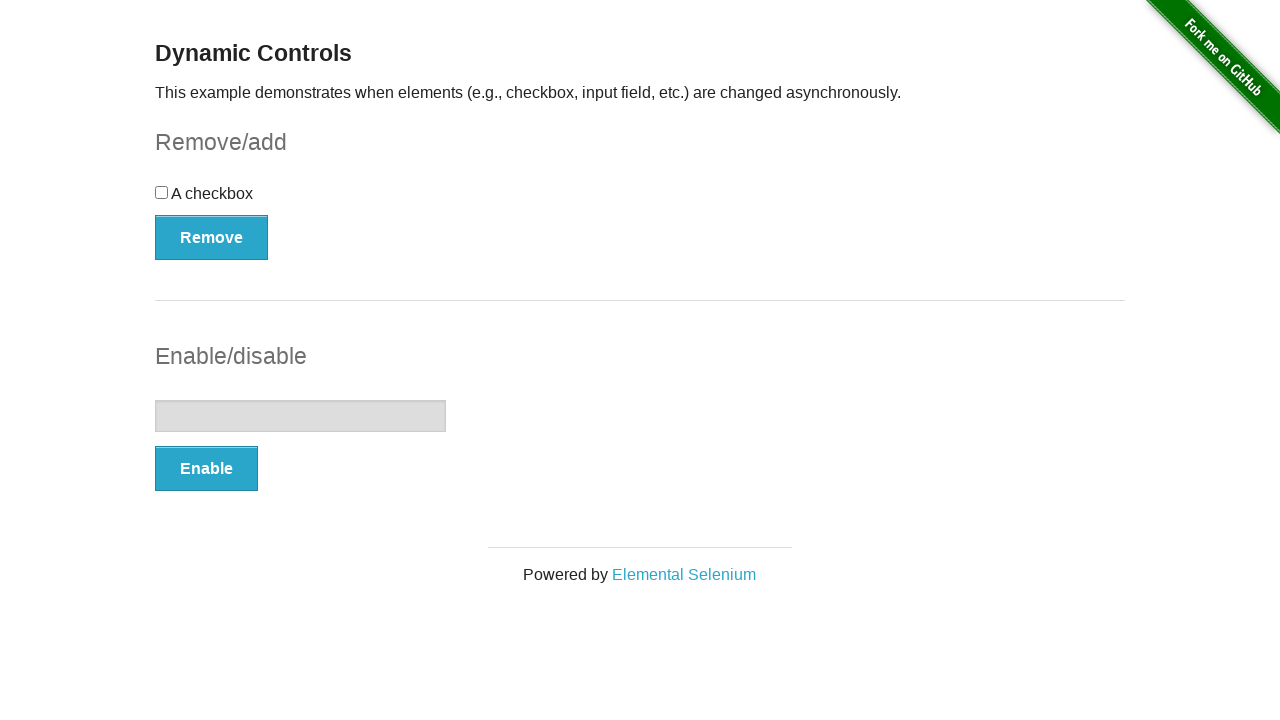

Verified that textbox is initially disabled
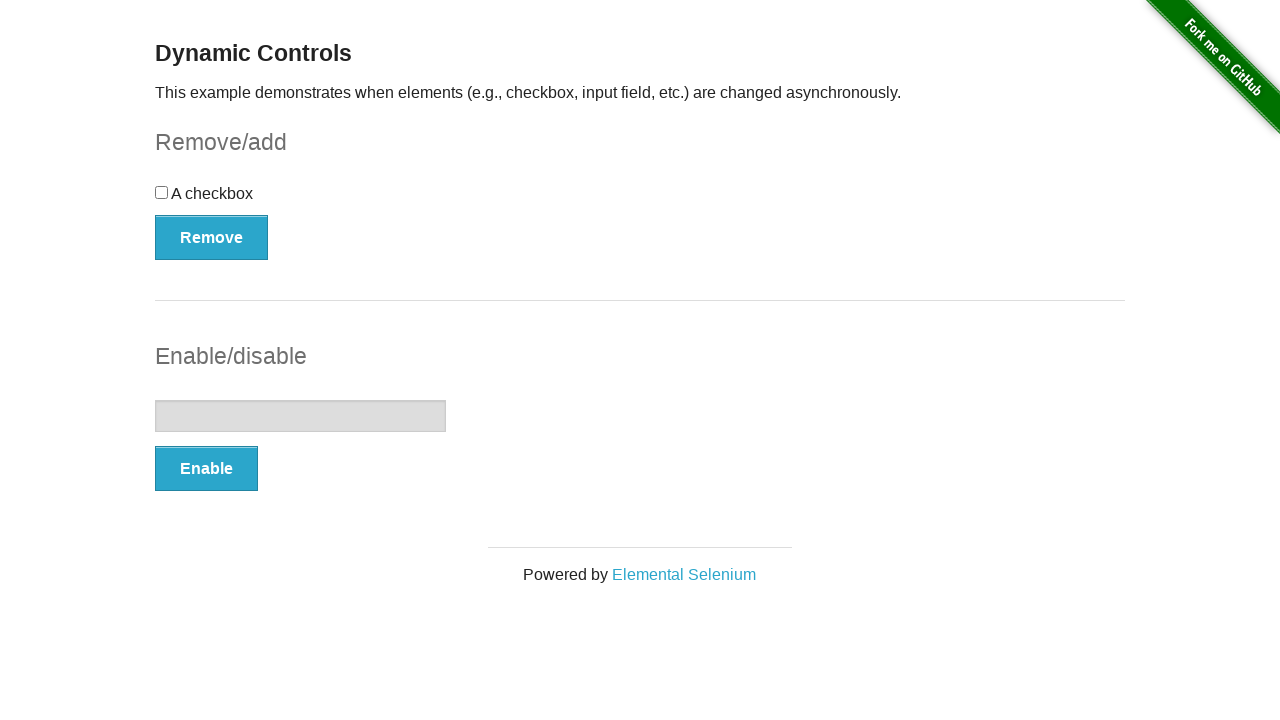

Clicked the Enable button at (206, 469) on xpath=//*[text()='Enable']
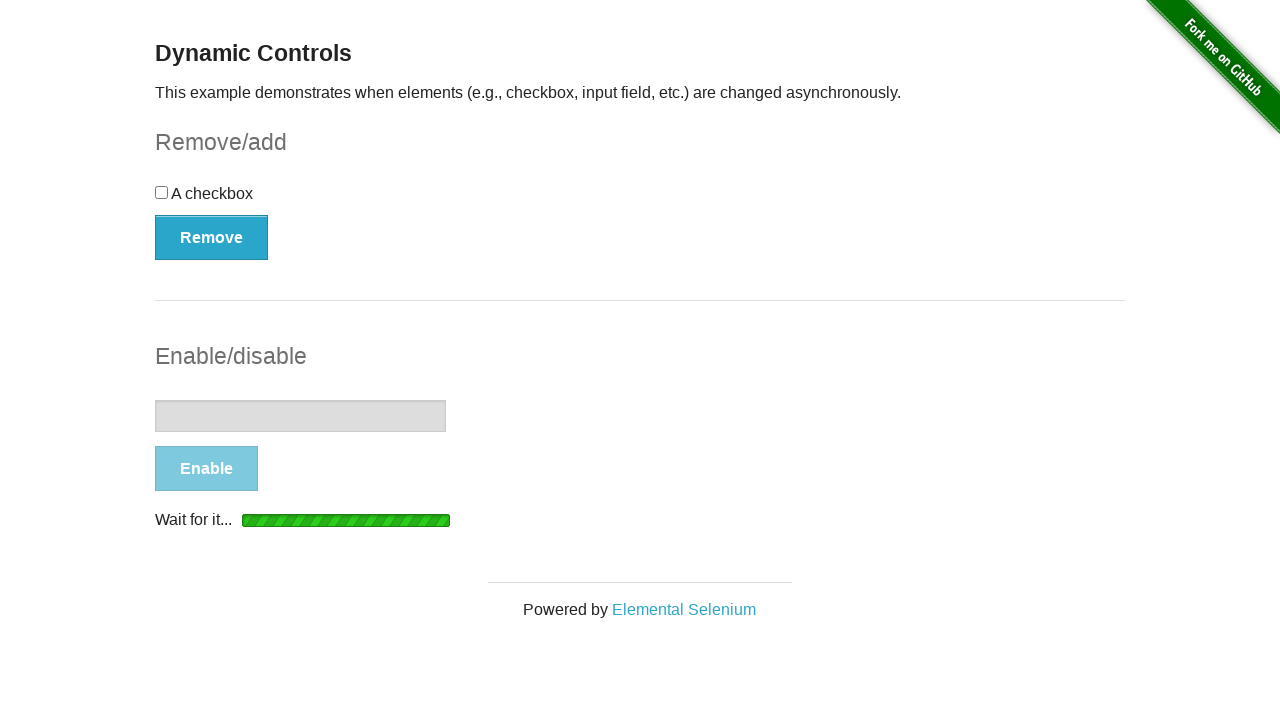

Waited for textbox to become enabled
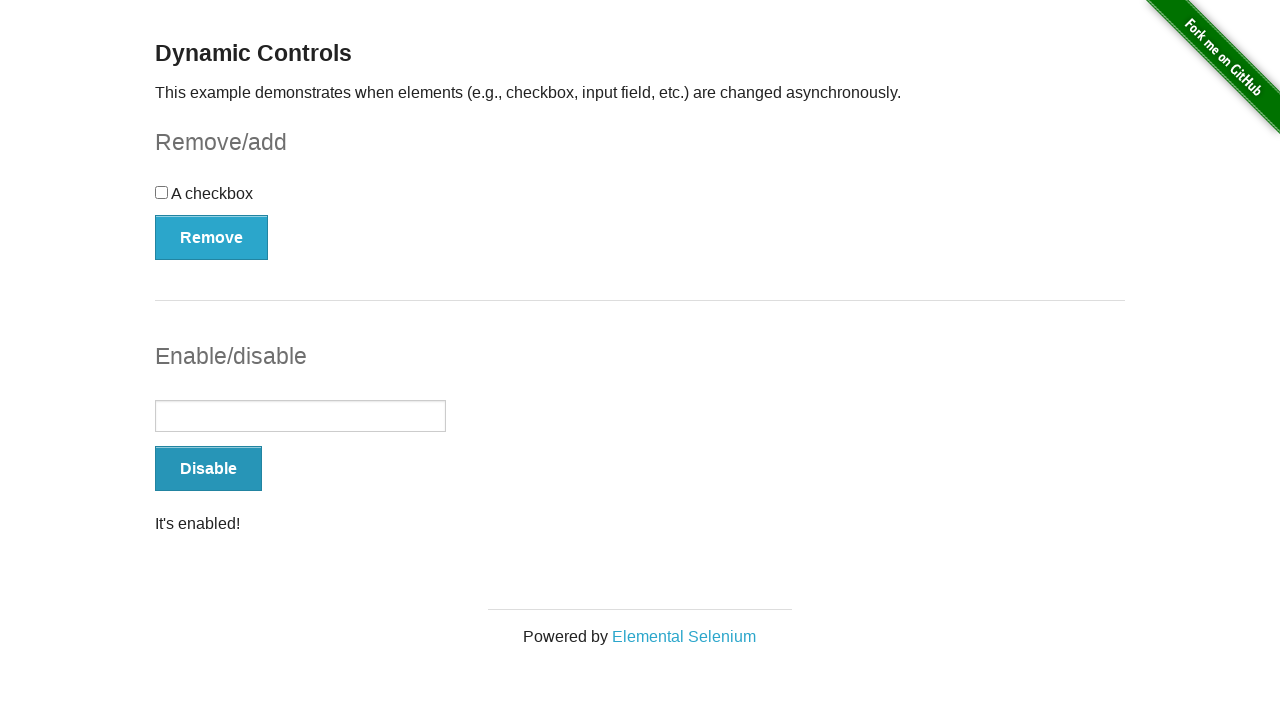

Verified that the success message is visible
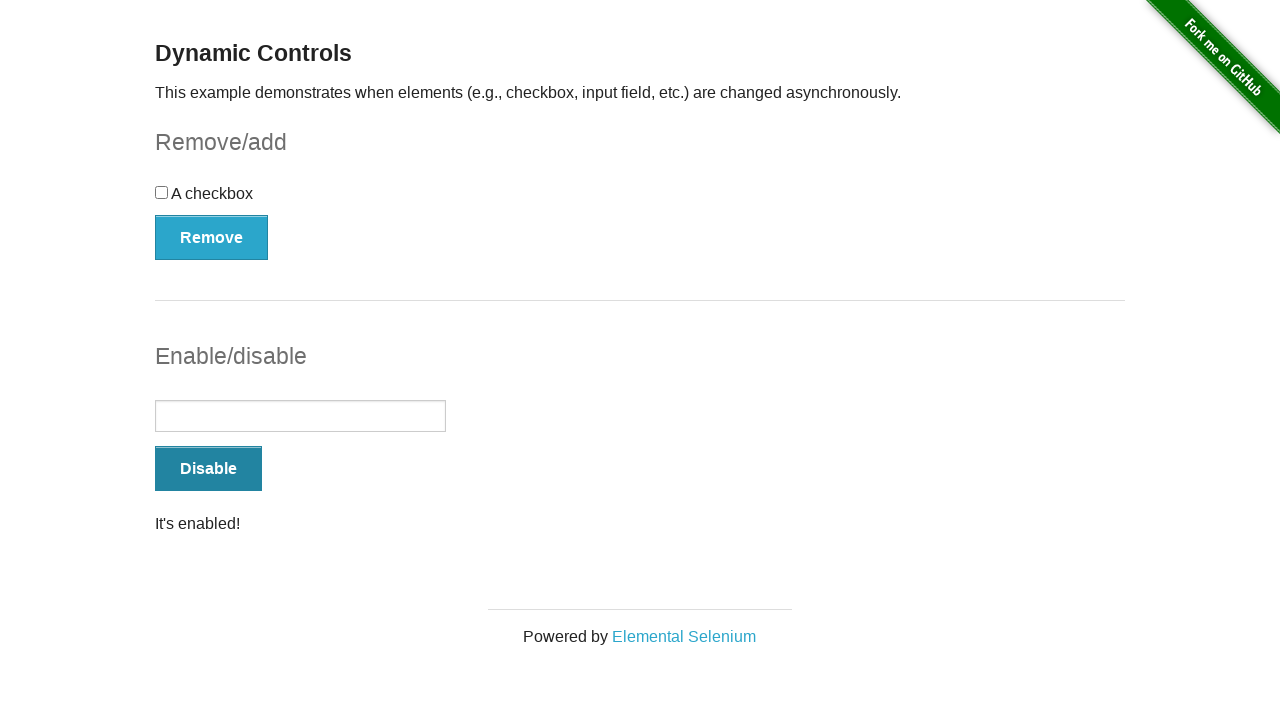

Verified that textbox is now enabled
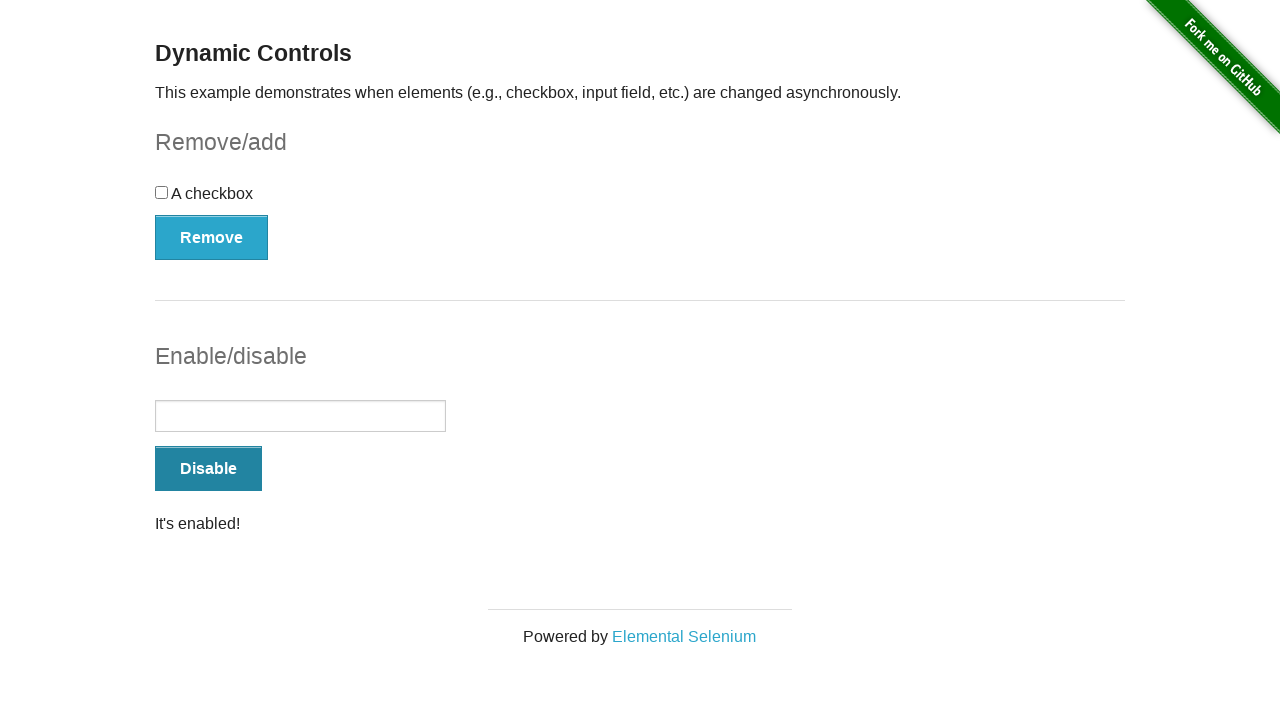

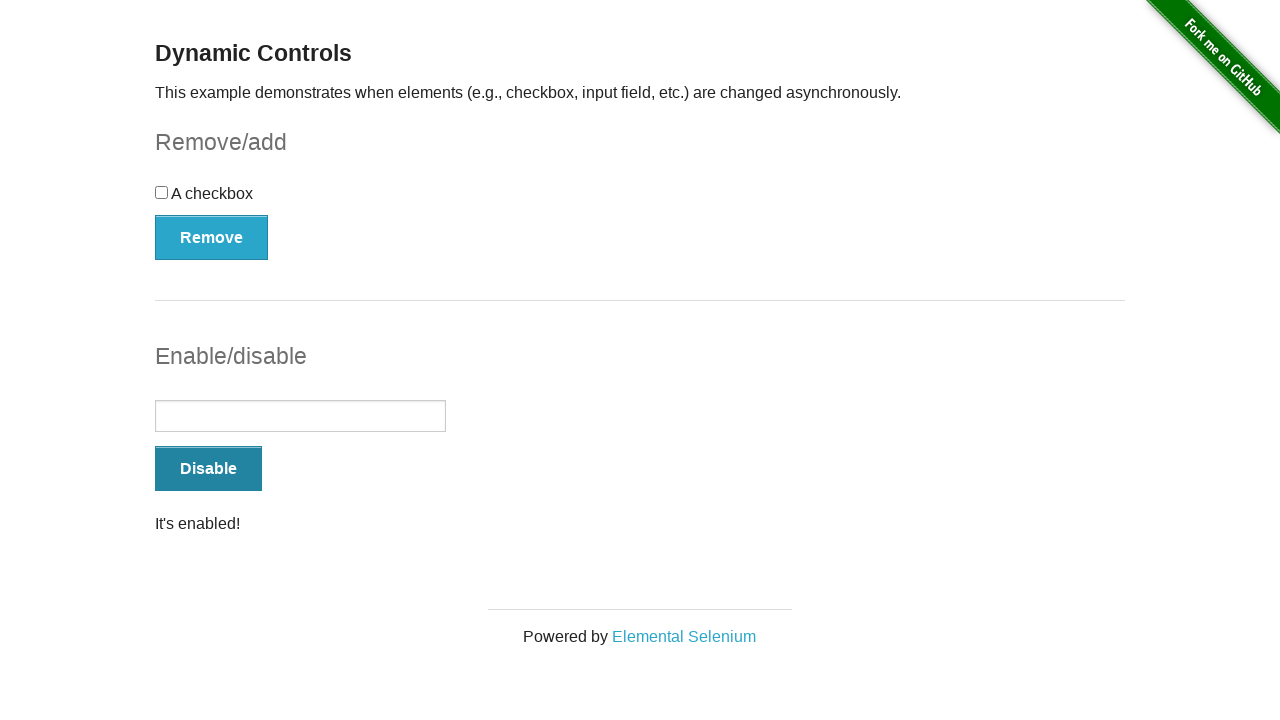